Tests multi-window handling by clicking a link to navigate to separate windows section, clicking a button to open a new browser window, capturing the new window's title, and verifying the original page remains accessible.

Starting URL: https://demo.automationtesting.in/Windows.html

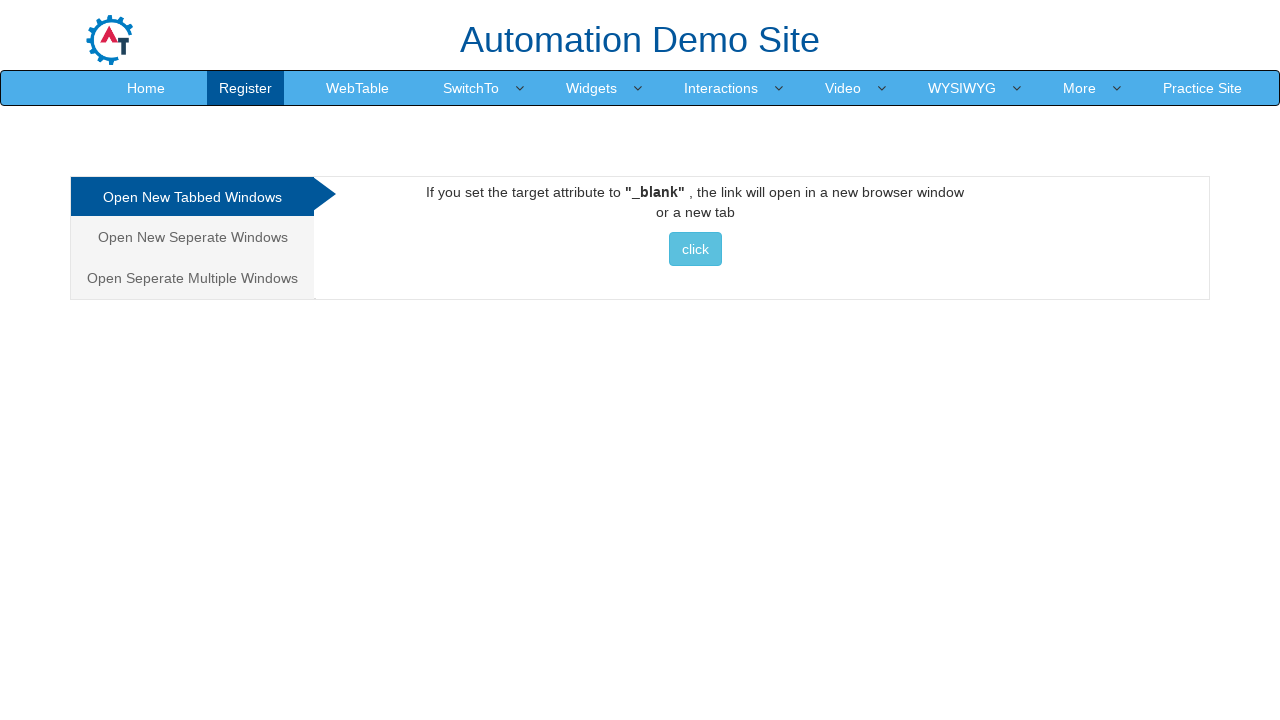

Clicked 'Open New Seperate Windows' link at (192, 237) on a:has-text('Open New Seperate Windows')
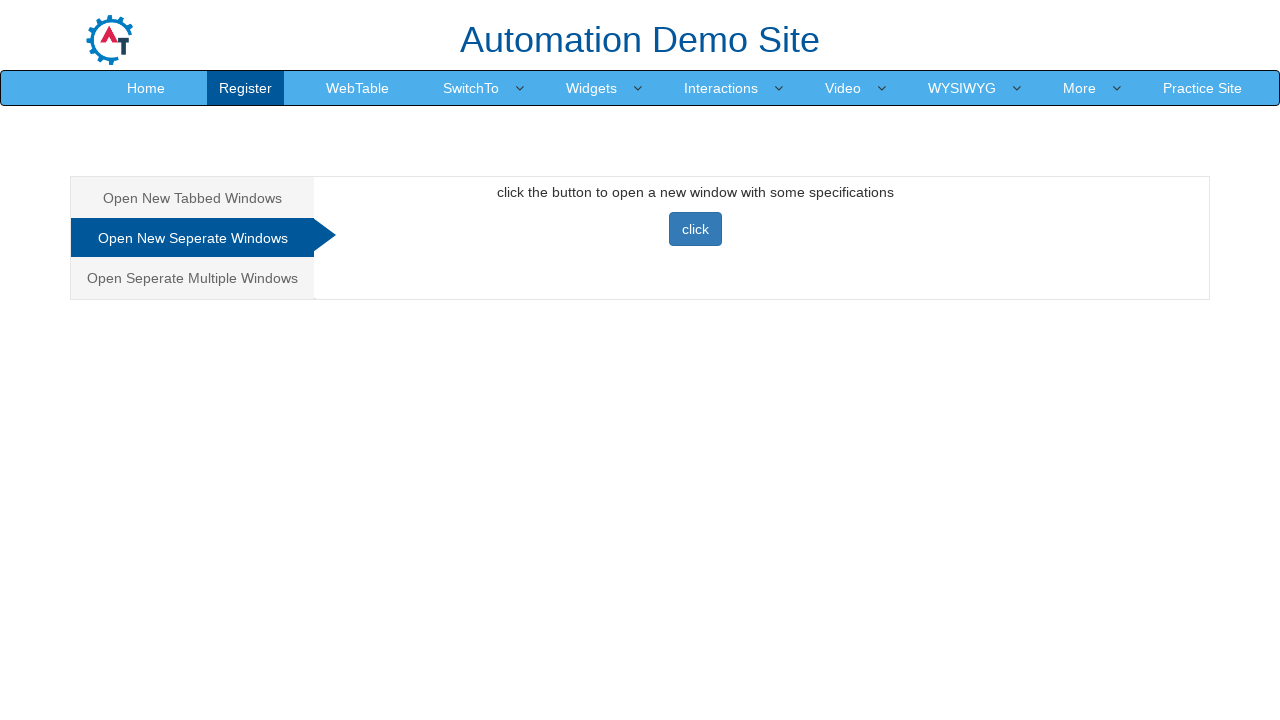

Waited for separate windows button to become visible
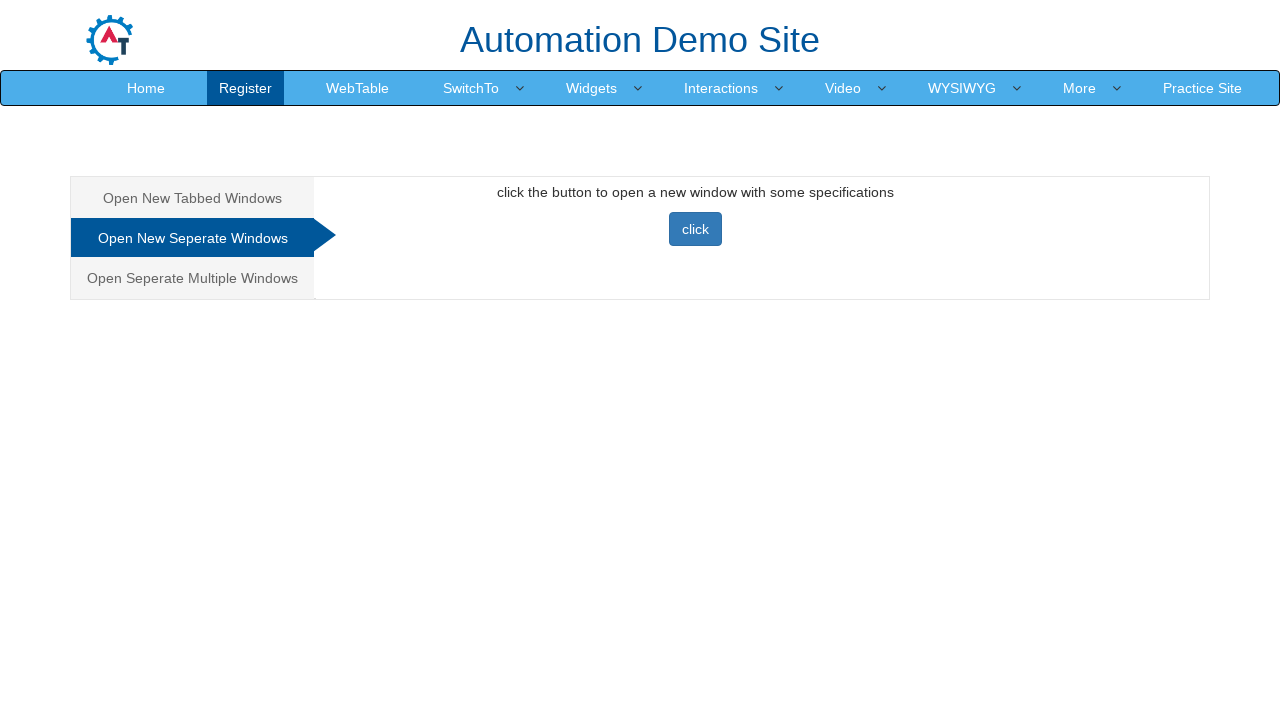

Clicked button to open new browser window at (695, 229) on #Seperate button
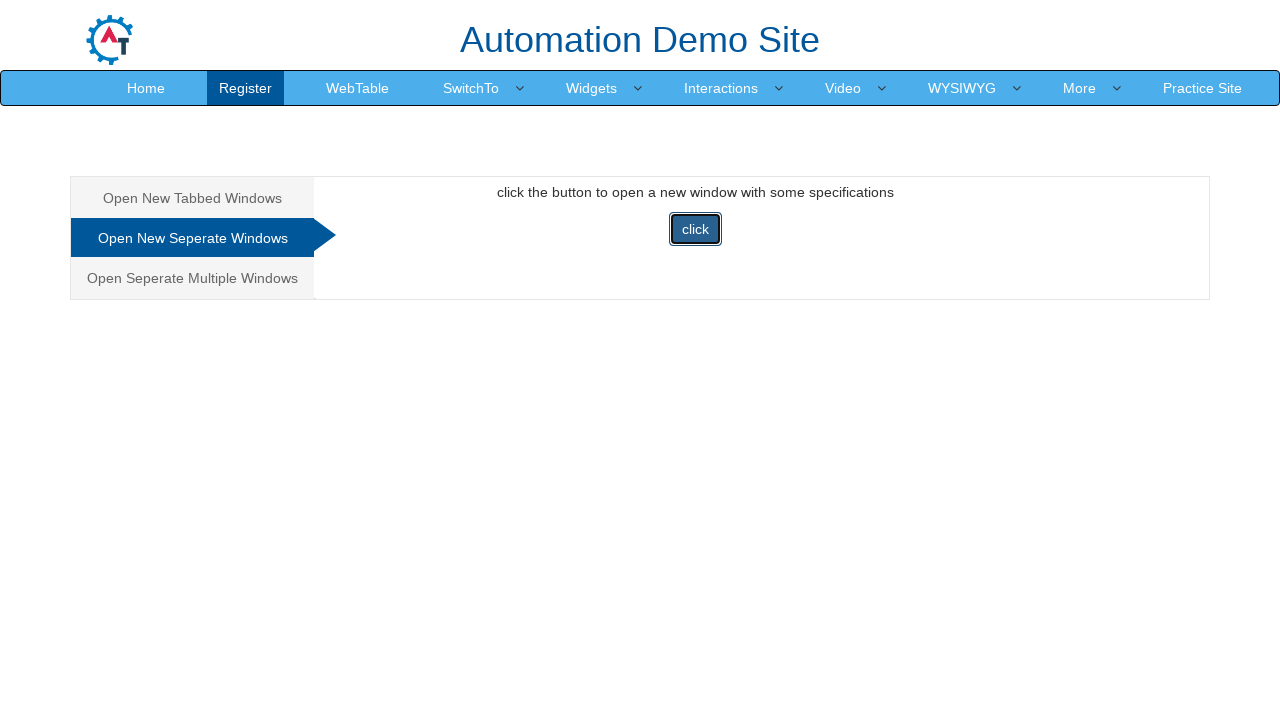

Captured new window page object
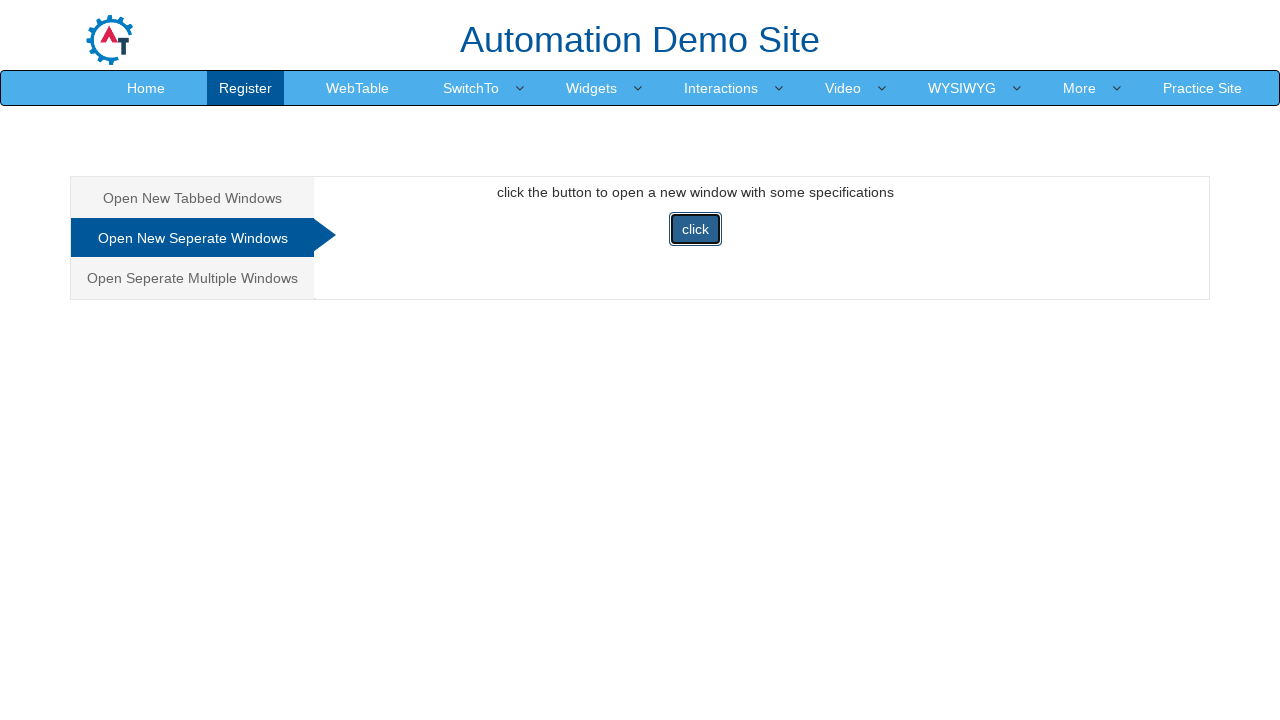

New window page loaded completely
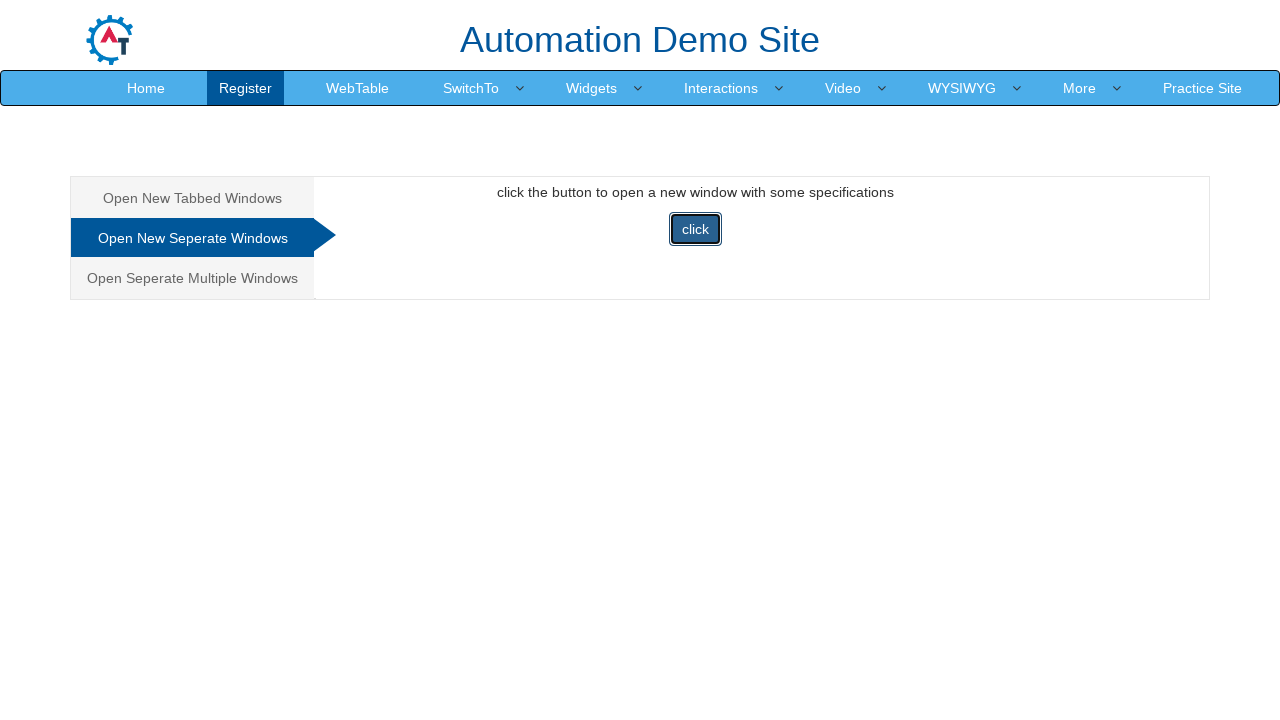

Captured new window title: Selenium
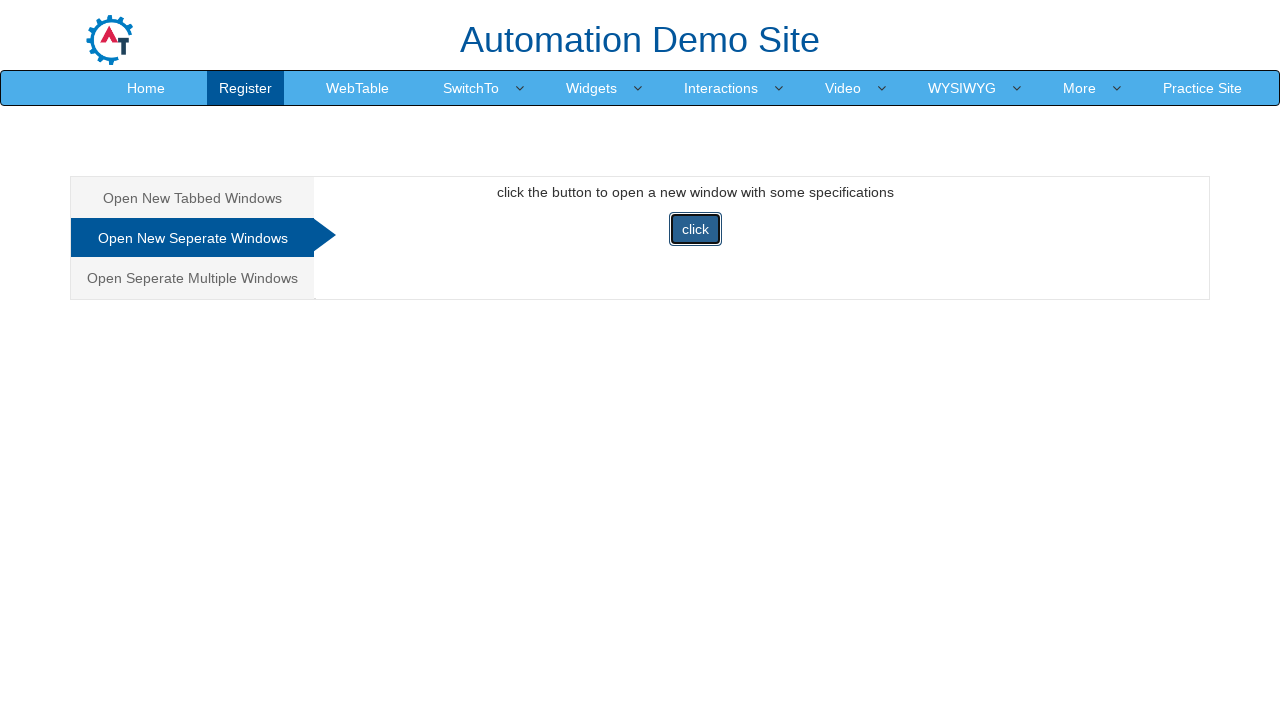

Closed new browser window
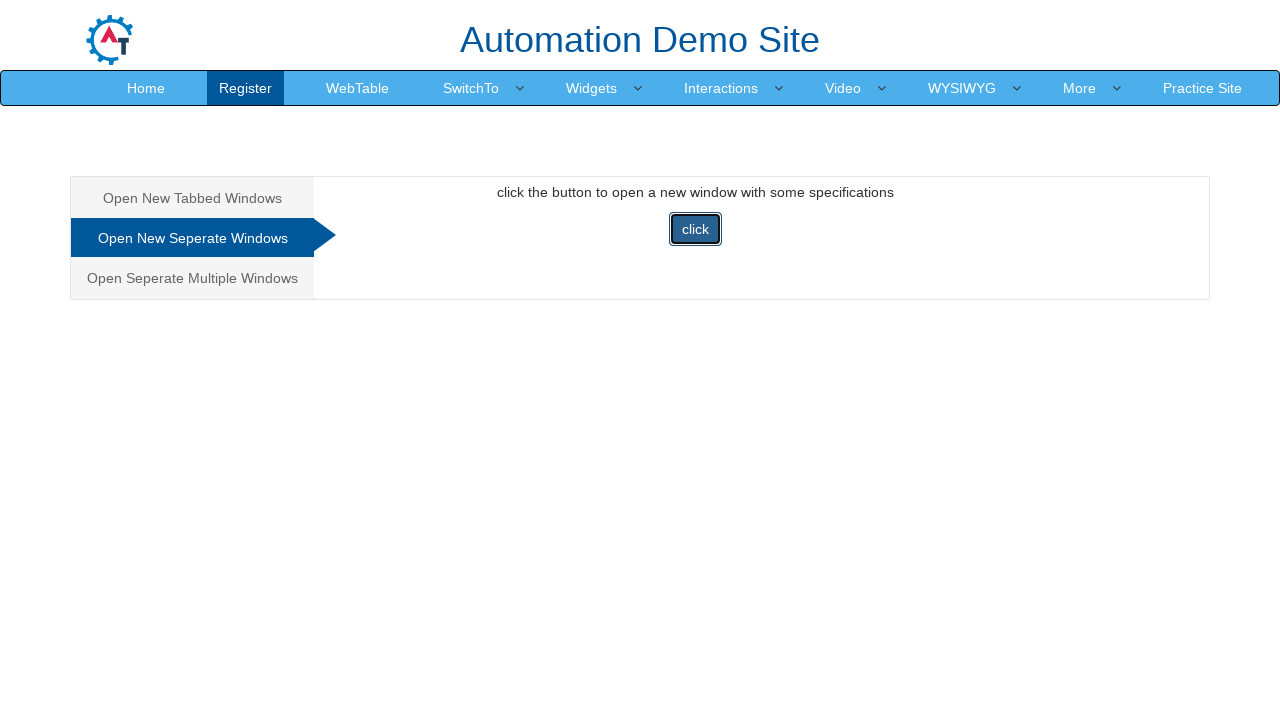

Verified original page is still accessible with title: Frames & windows
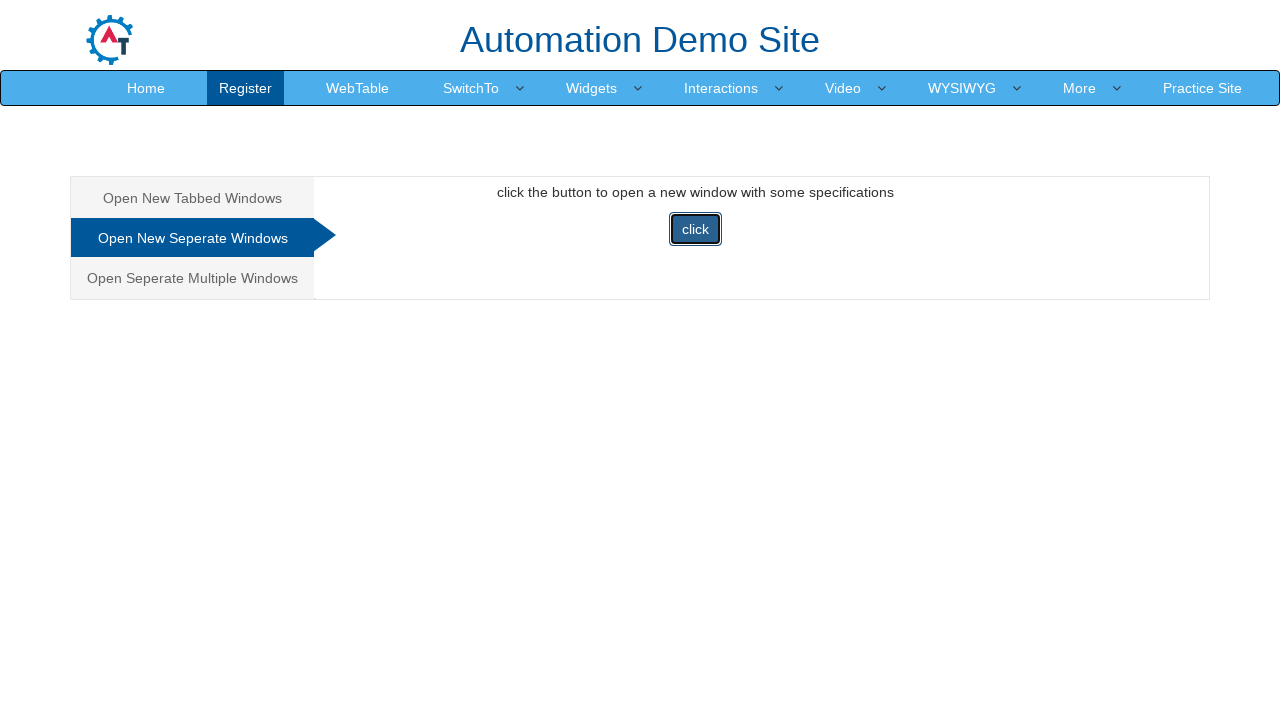

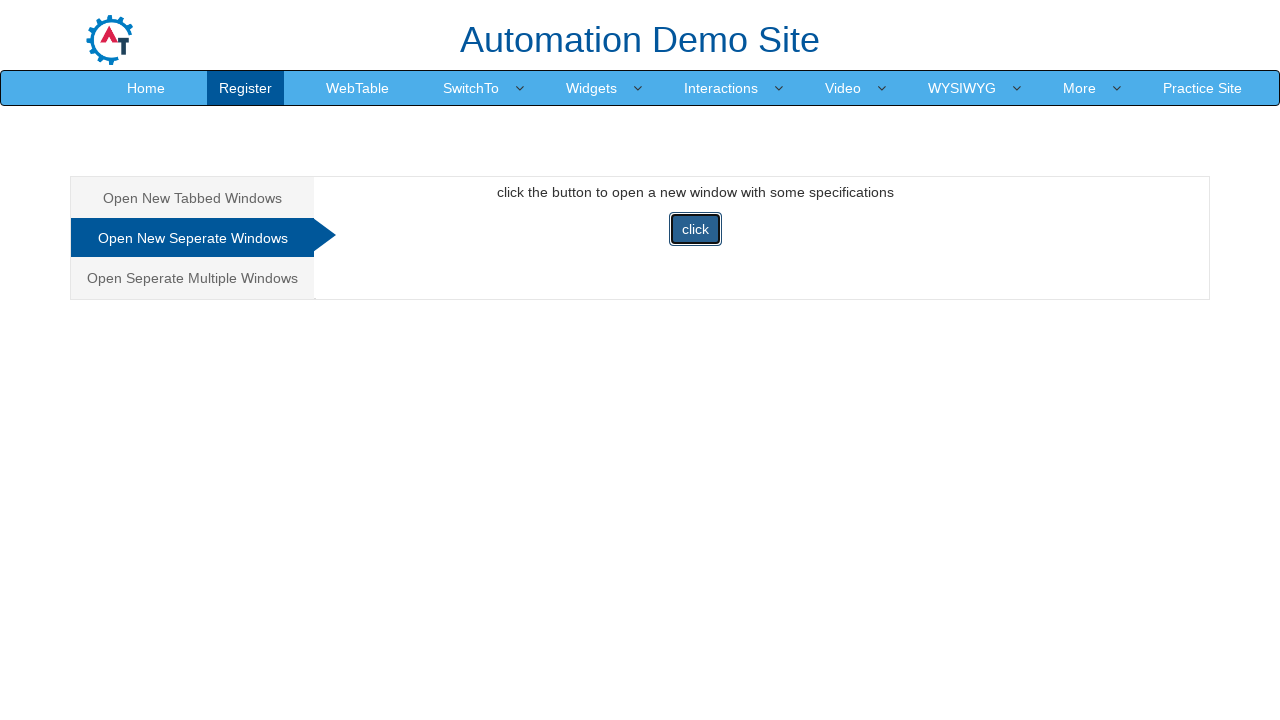